Verifies the optional text field 'How will you use the APIs?' is present in the form

Starting URL: https://api.nasa.gov/

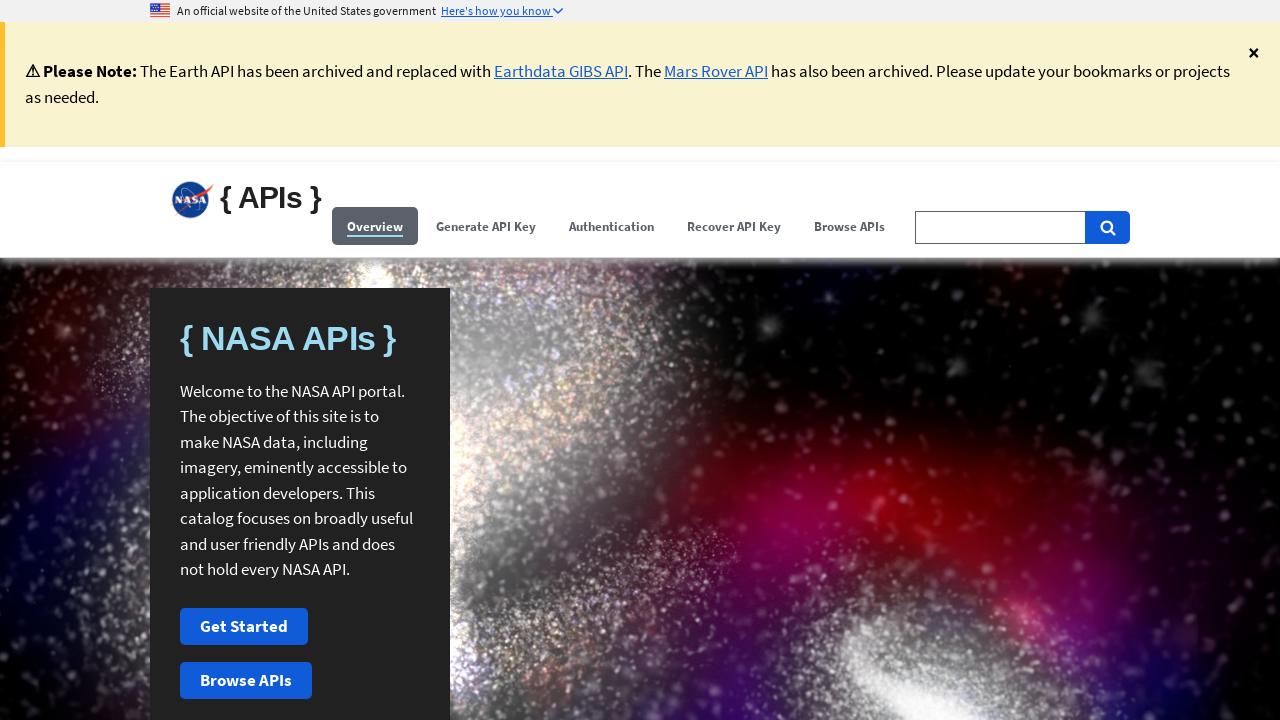

Navigated to https://api.nasa.gov/
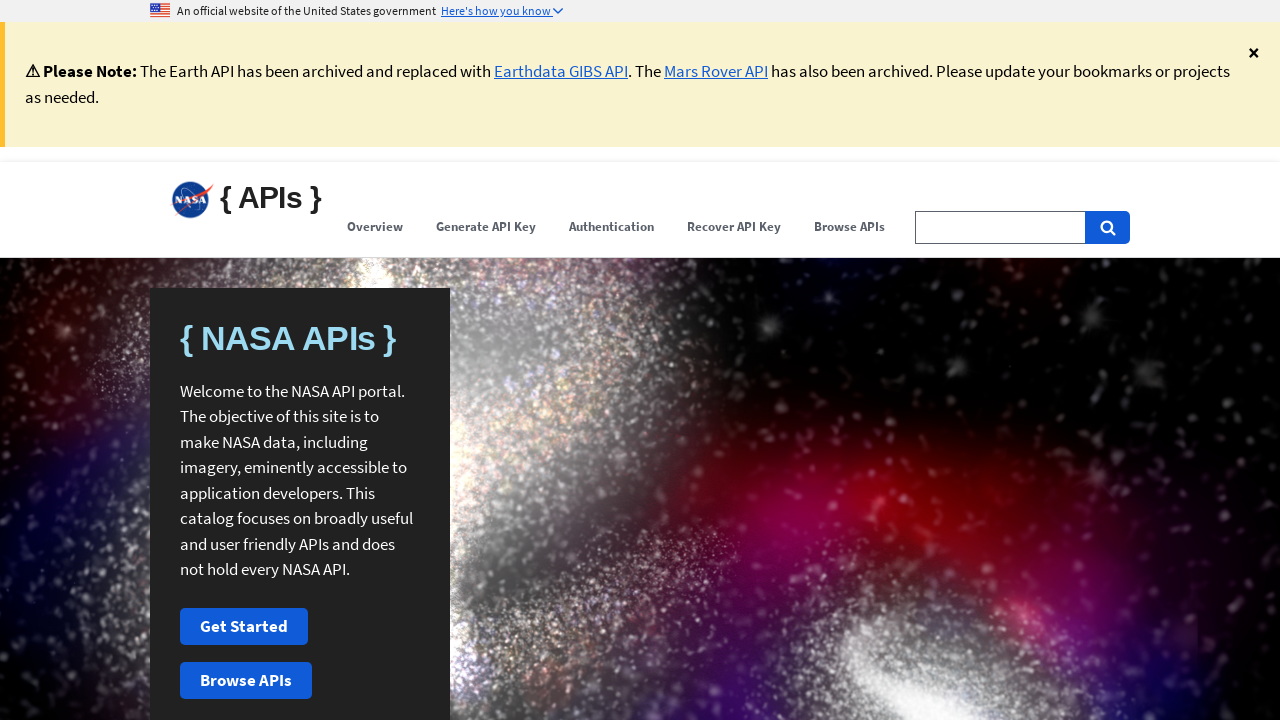

Accessed shadow DOM and retrieved optional field 'How will you use the APIs?' element
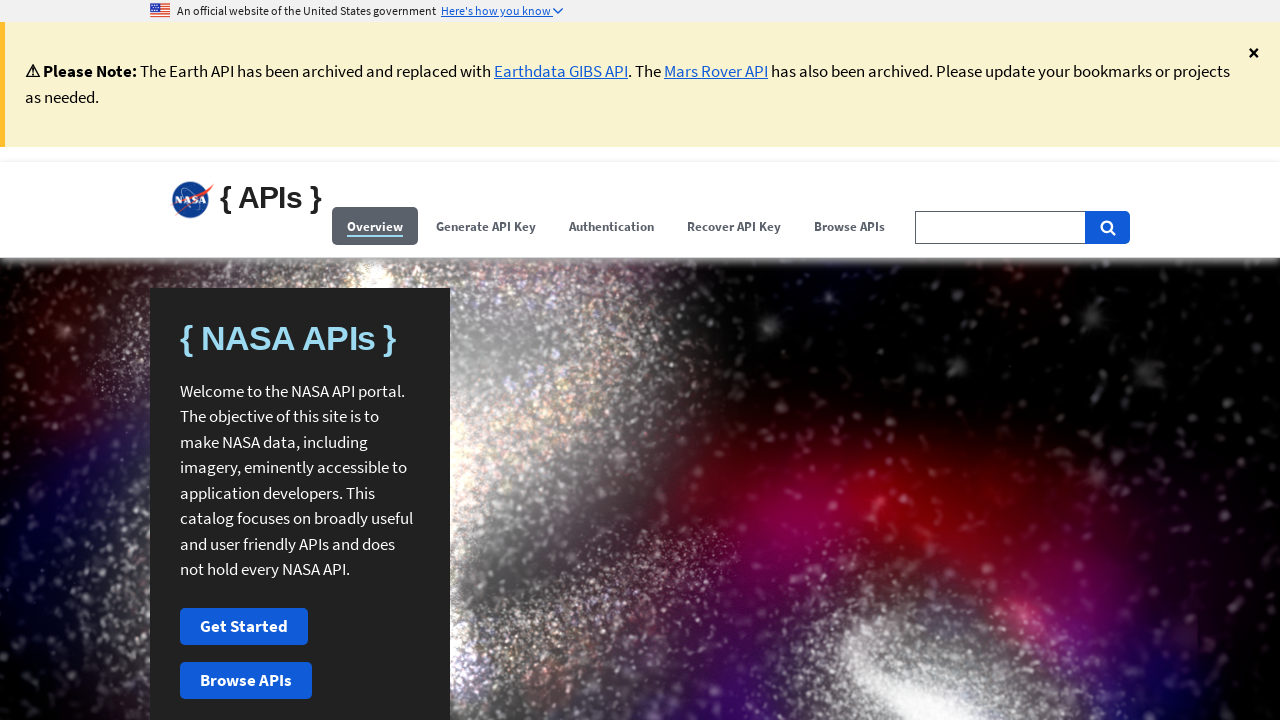

Verified that optional field 'How will you use the APIs?' is present in the form
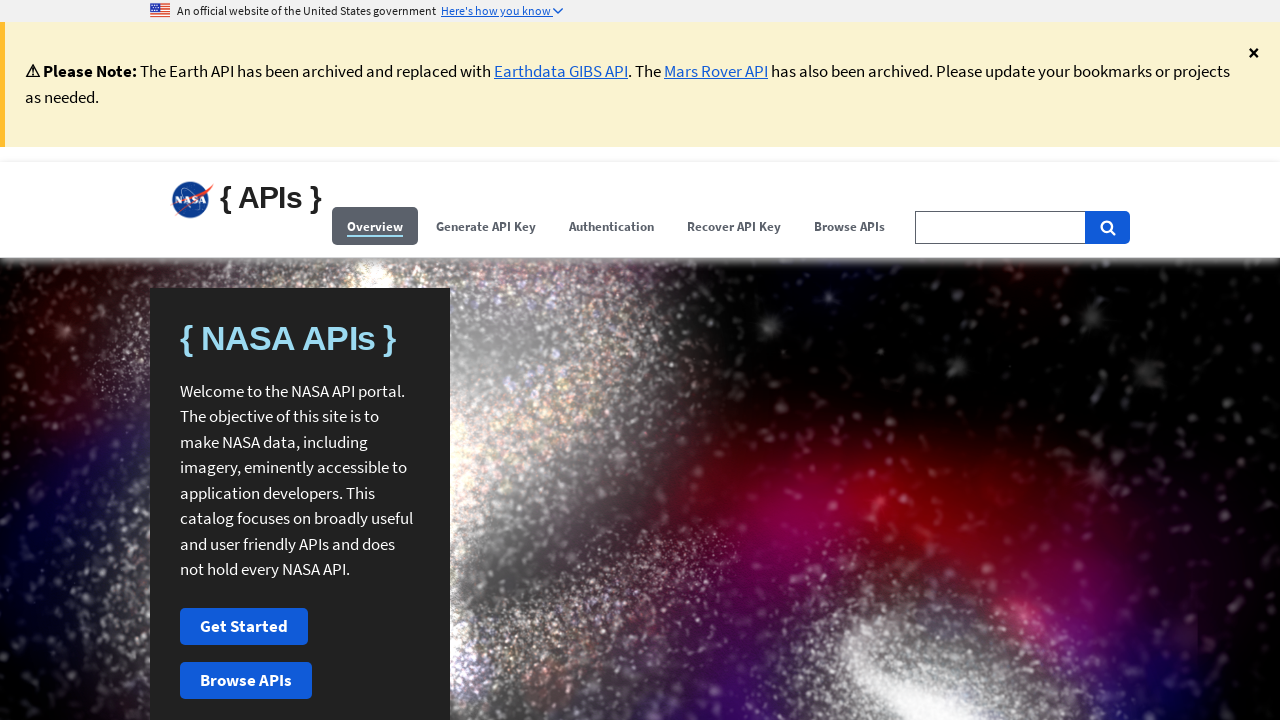

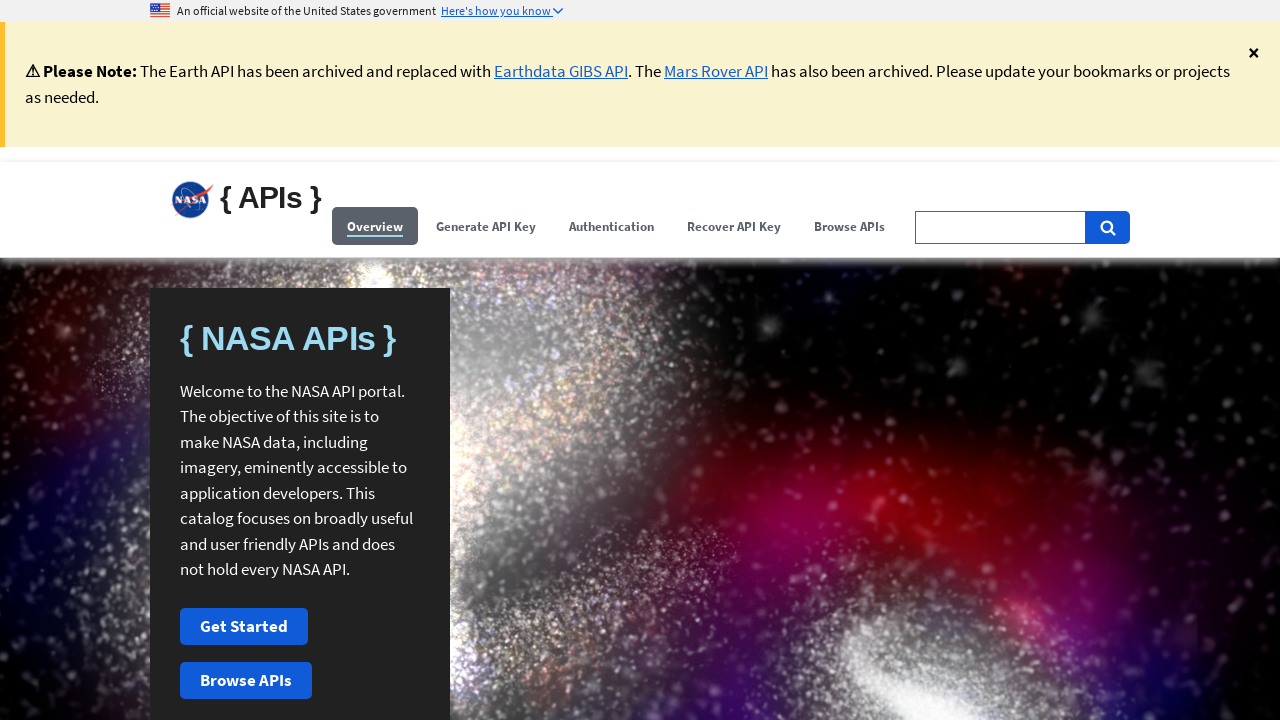